Tests a math problem form by reading a value from the page, calculating the logarithmic result, filling in the answer, checking required checkboxes/radio buttons, and submitting the form.

Starting URL: http://suninjuly.github.io/math.html

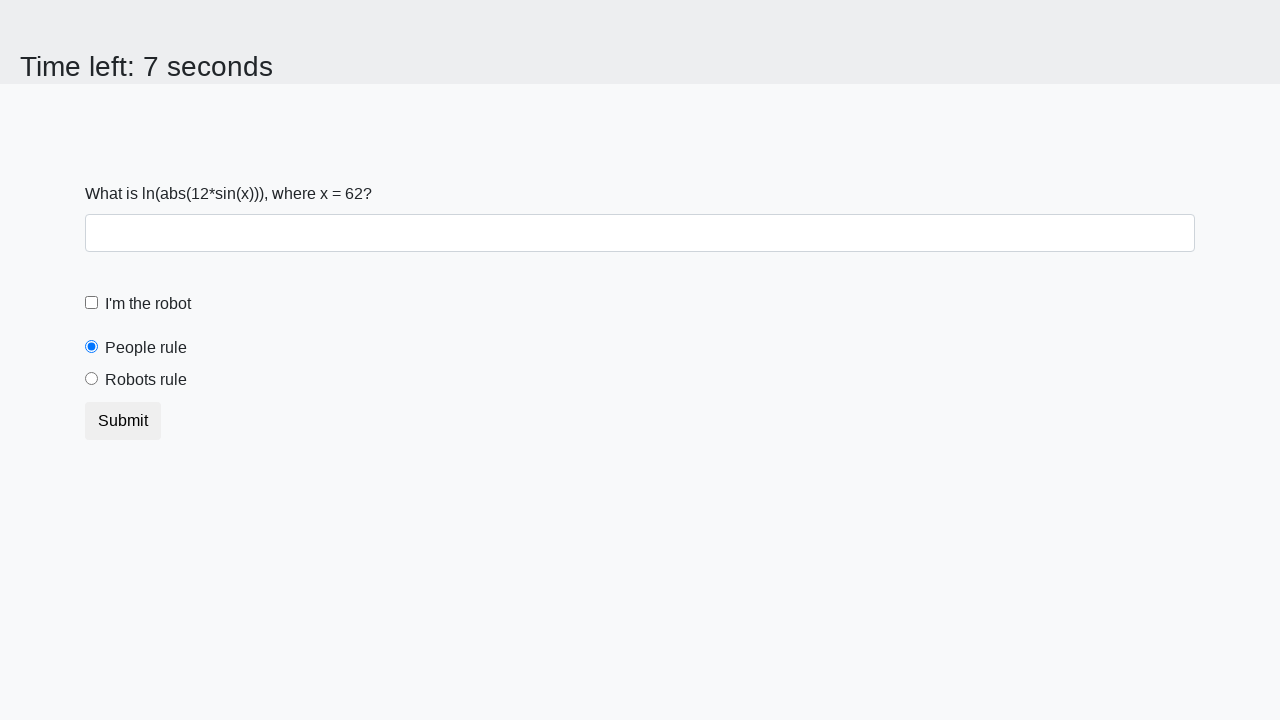

Located the input value element
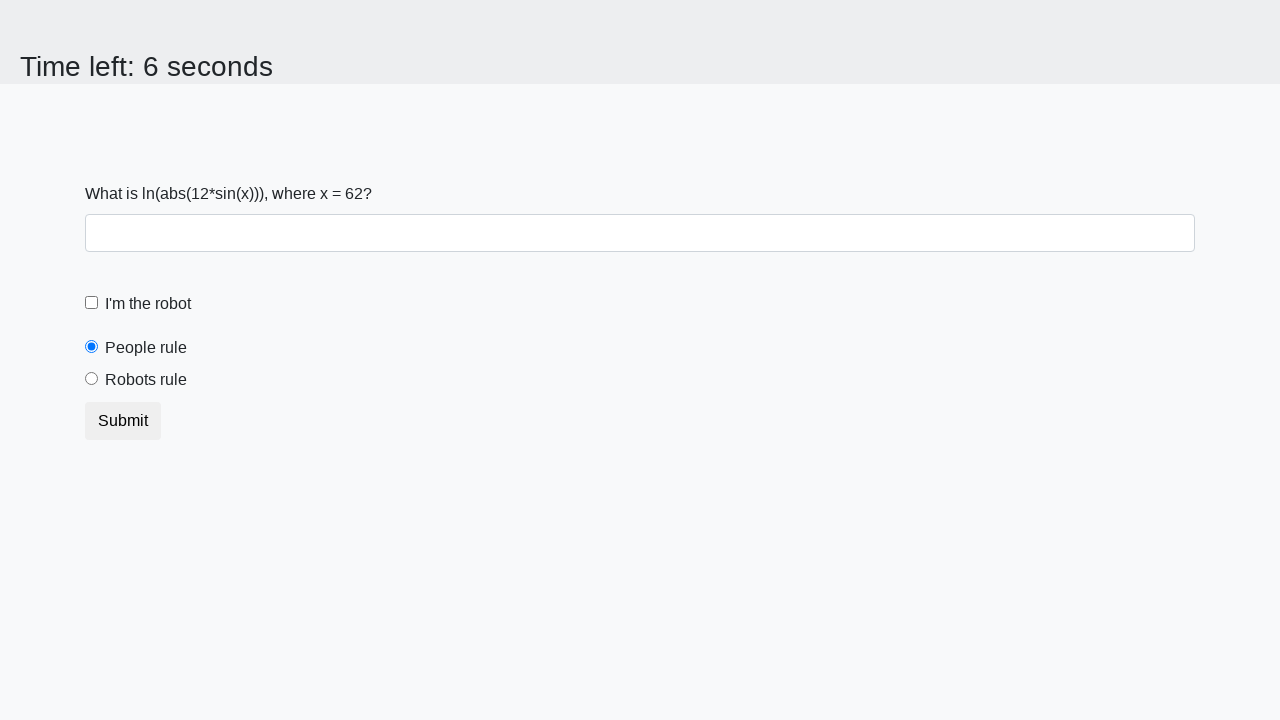

Read input value: 62
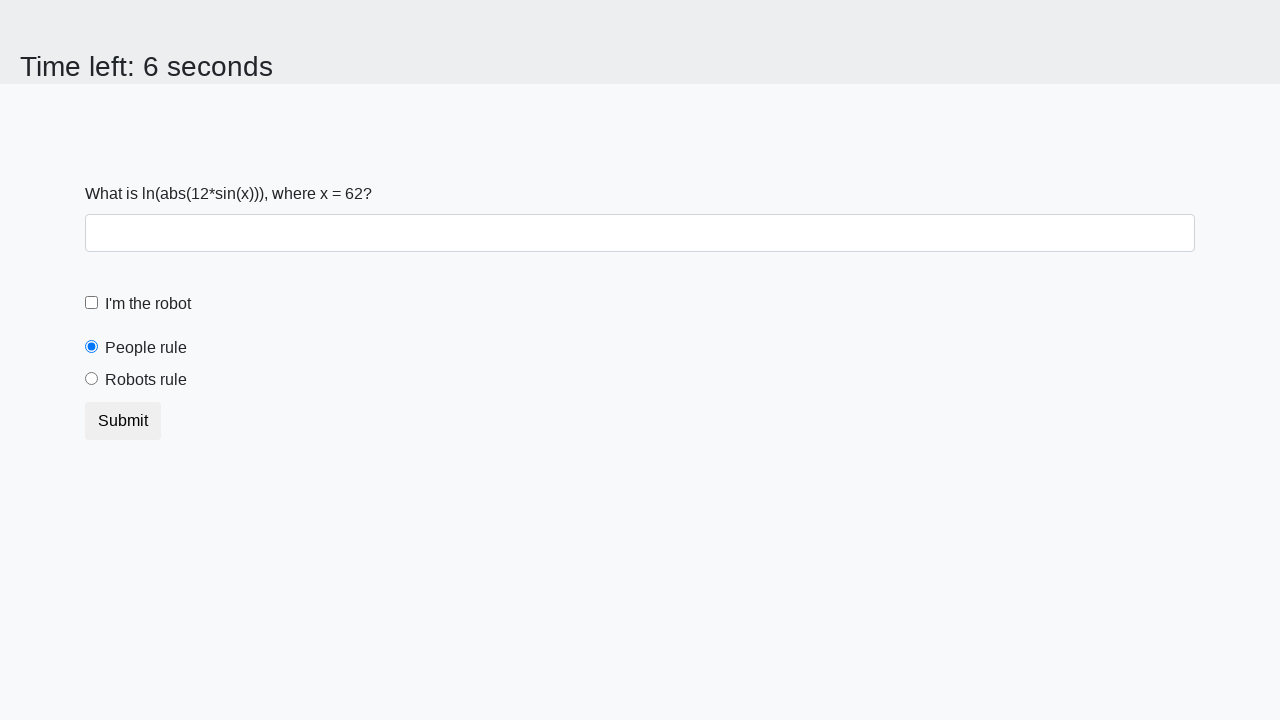

Calculated logarithmic result: 2.182693776952028
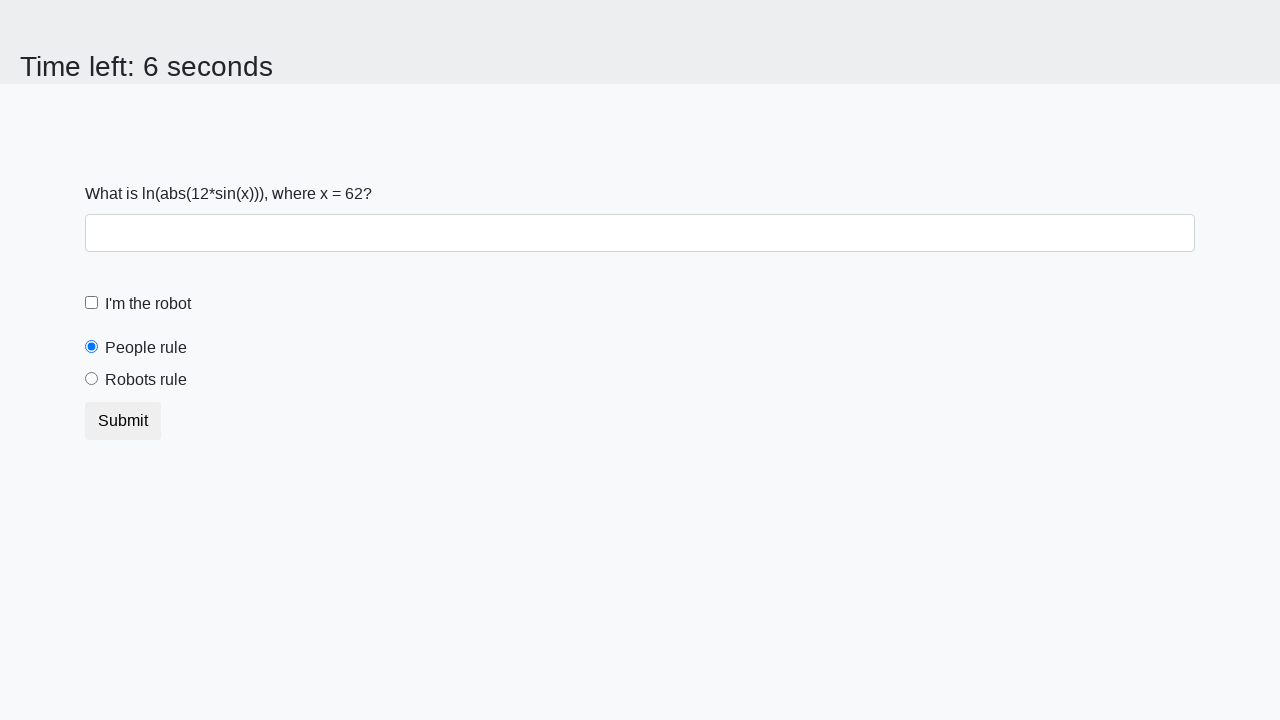

Filled answer field with calculated value: 2.182693776952028 on input[id='answer']
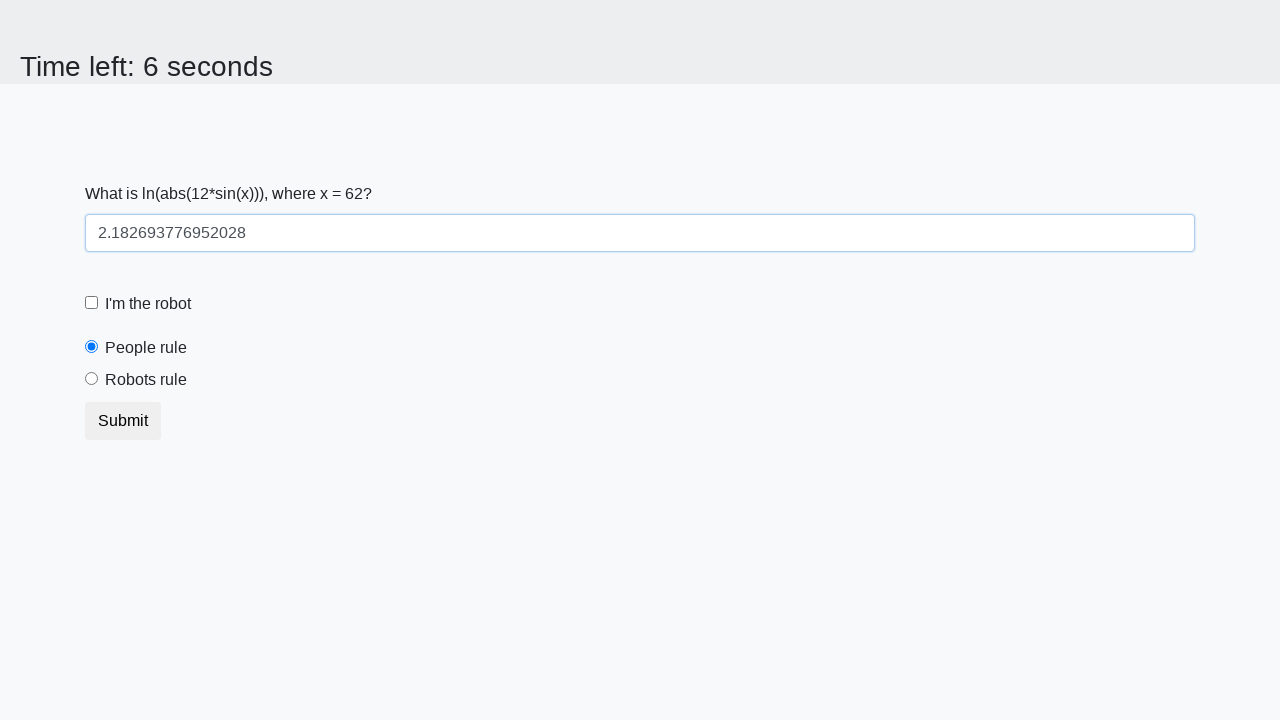

Checked the robot checkbox at (92, 303) on #robotCheckbox
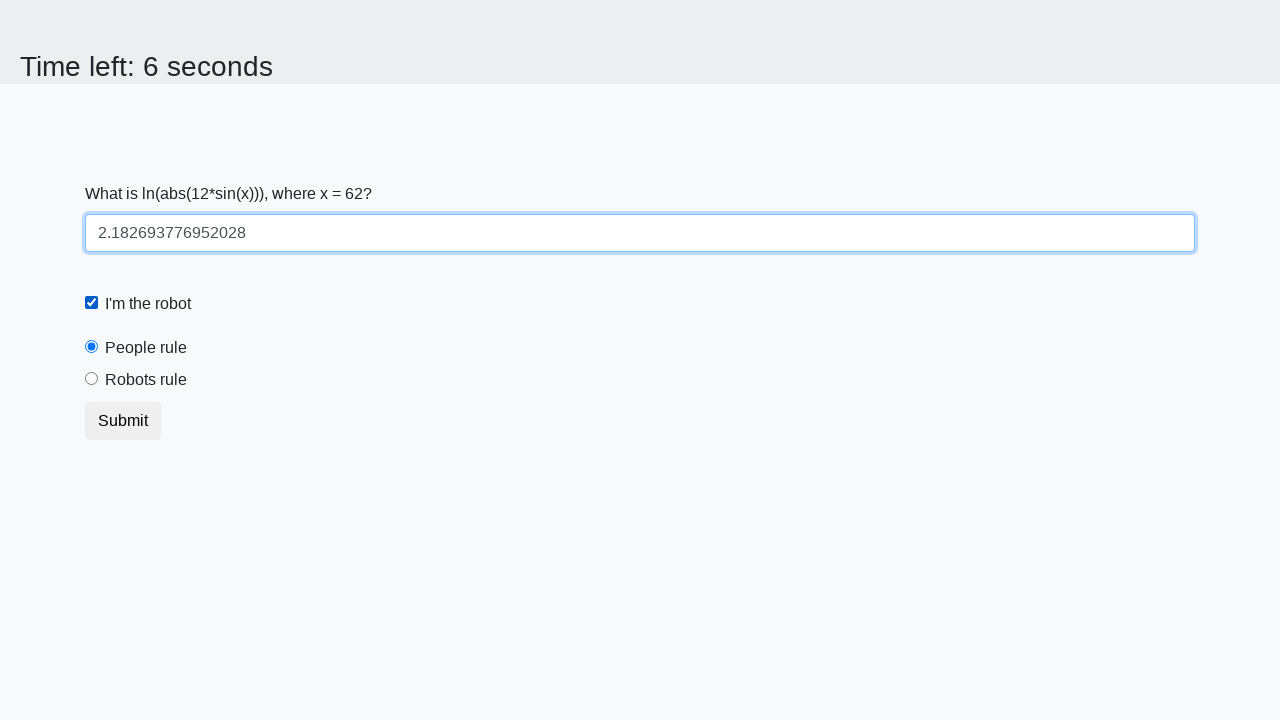

Selected the robots rule radio button at (146, 380) on label[for='robotsRule']
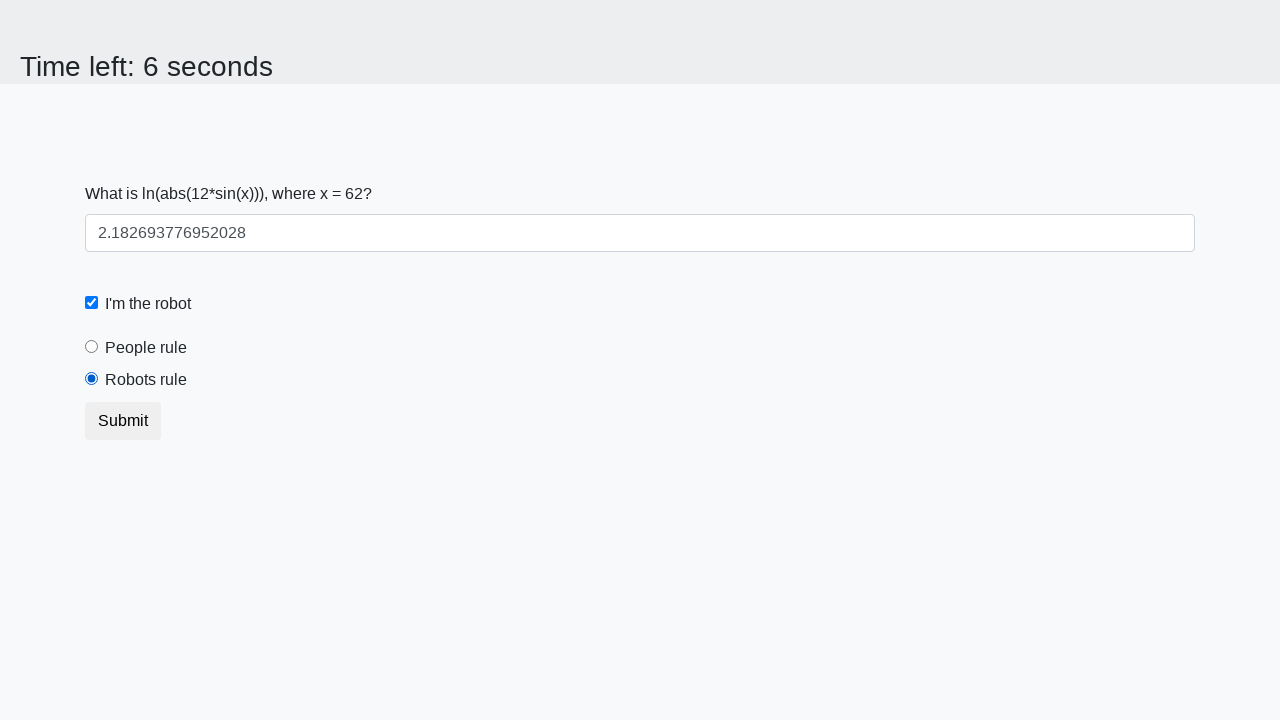

Clicked submit button to submit the form at (123, 421) on button.btn
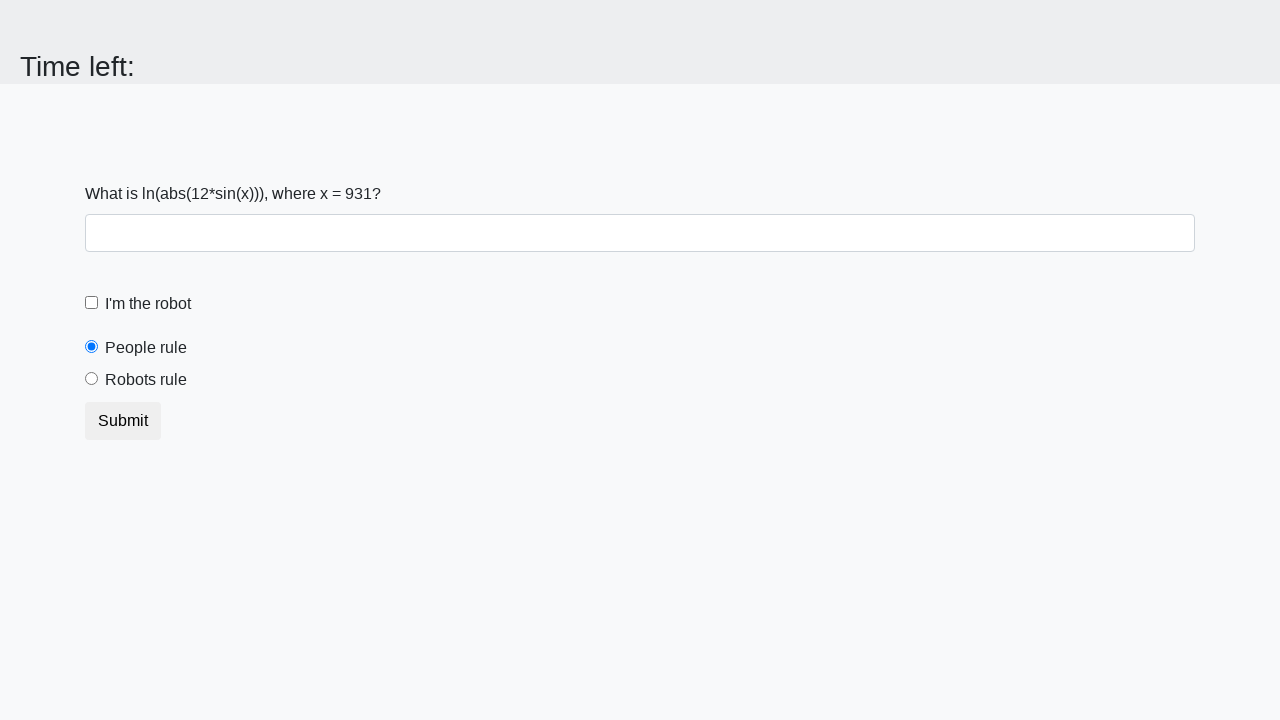

Waited for page to process form submission
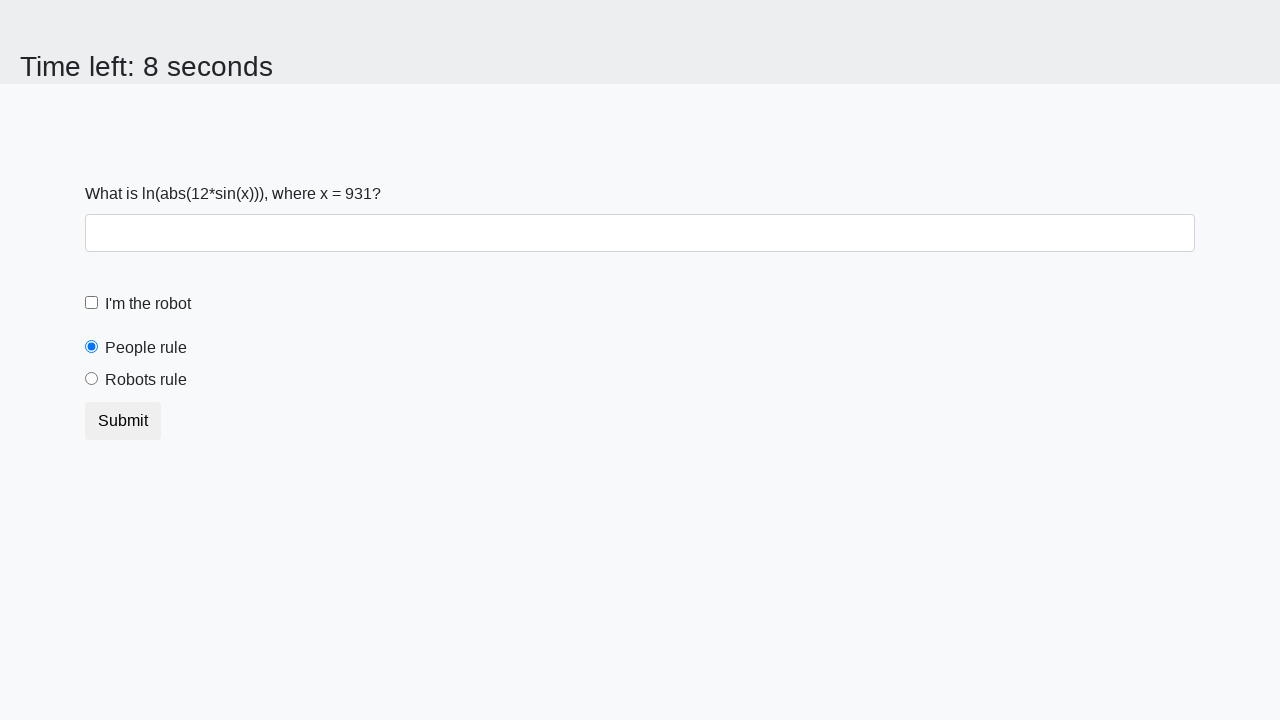

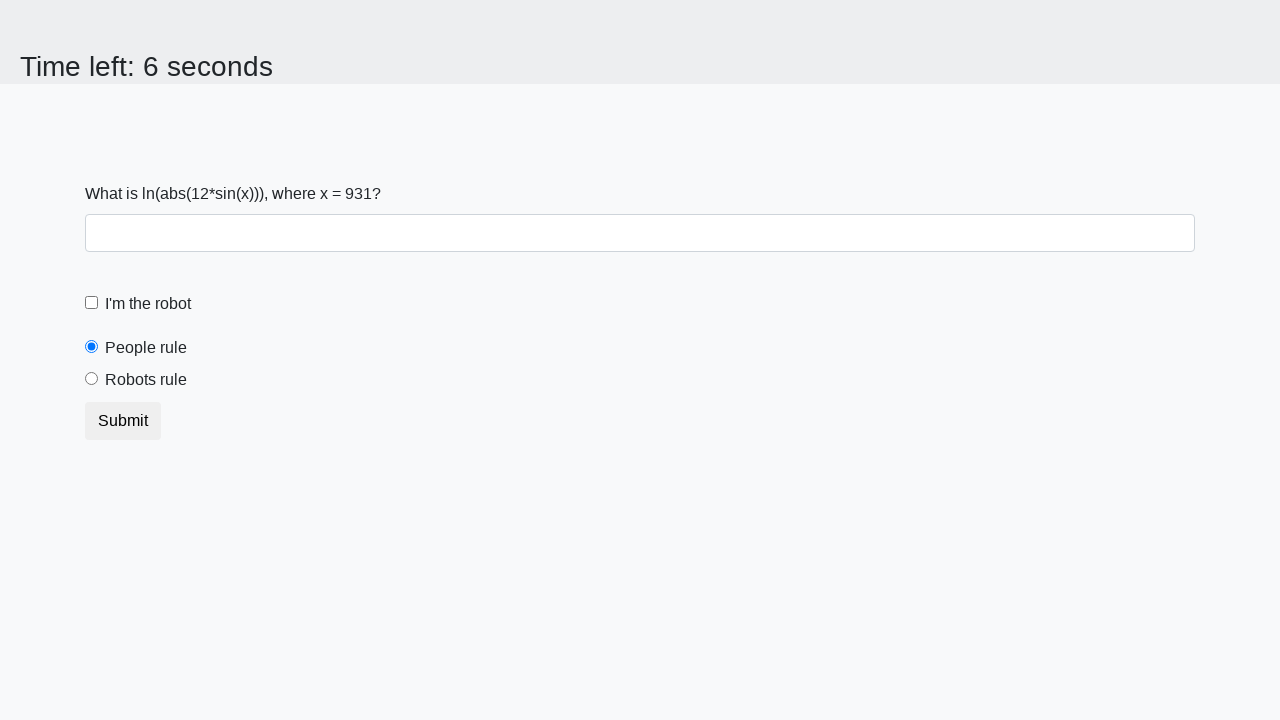